Adds 3 tasks, marks all as completed and then clears all completed tasks

Starting URL: https://todomvc.com/examples/javascript-es6/dist/

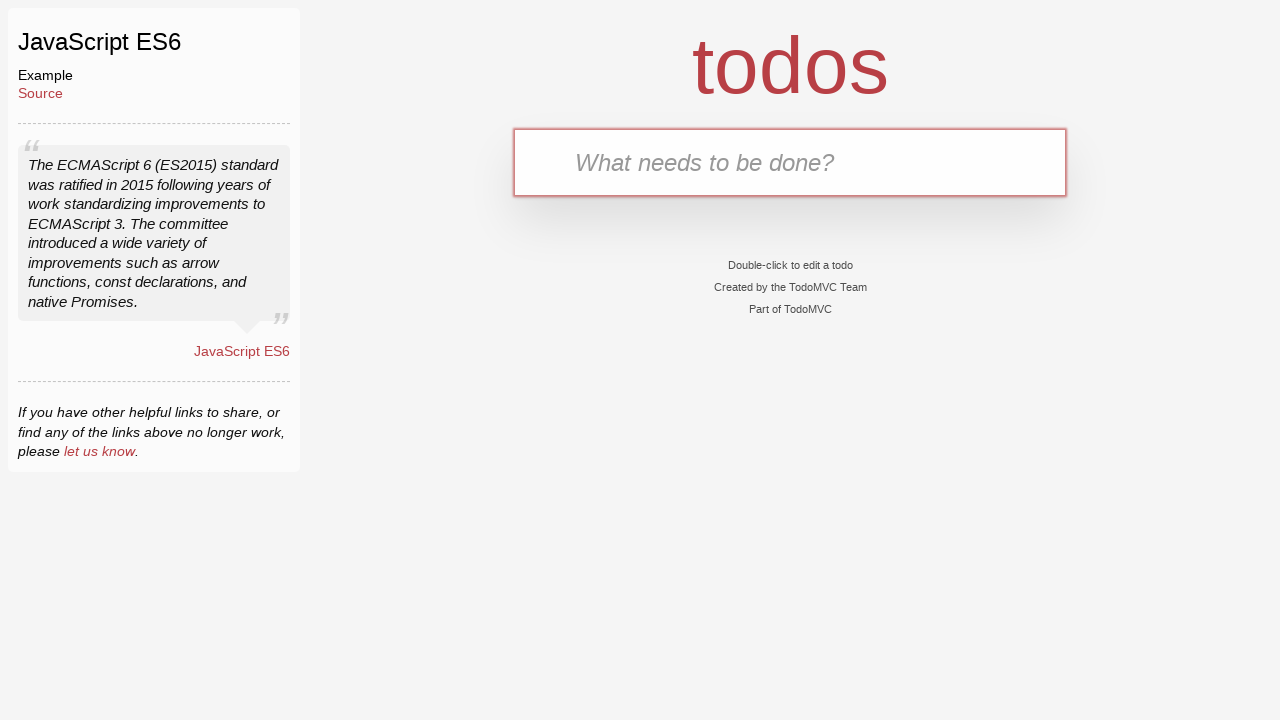

Filled first task 'Tarea 1' in input field on .new-todo
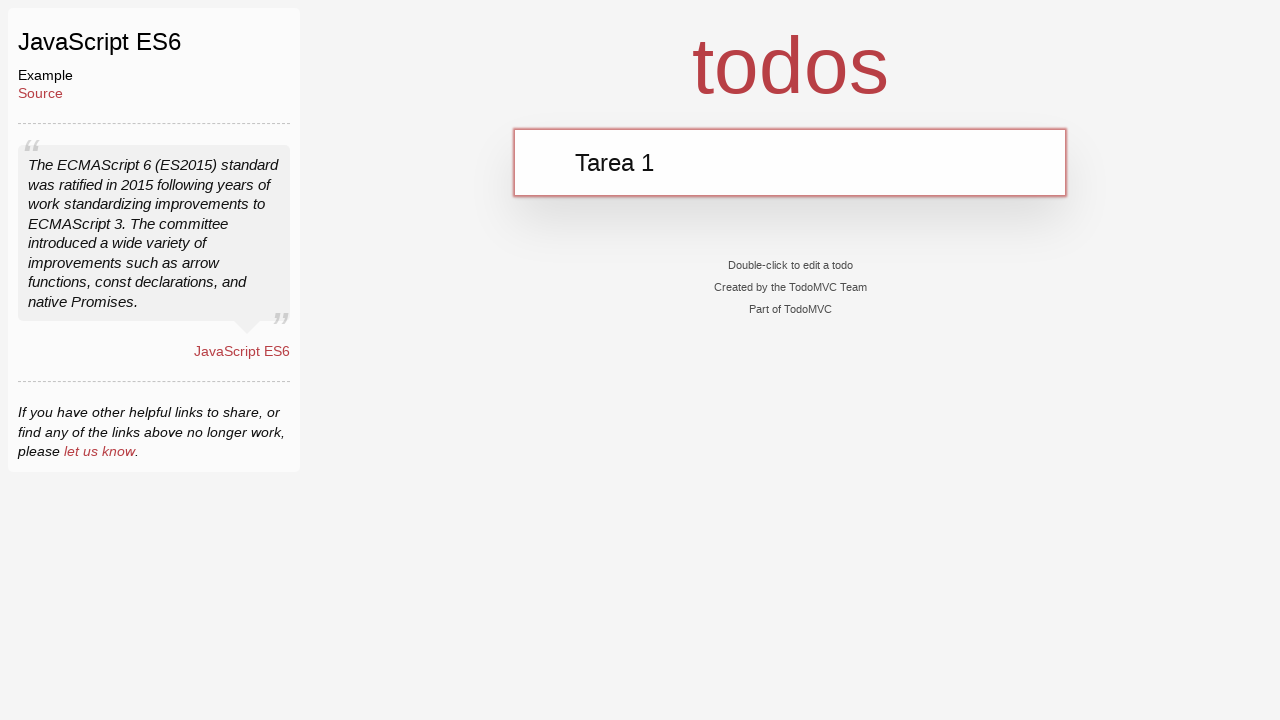

Pressed Enter to add first task on .new-todo
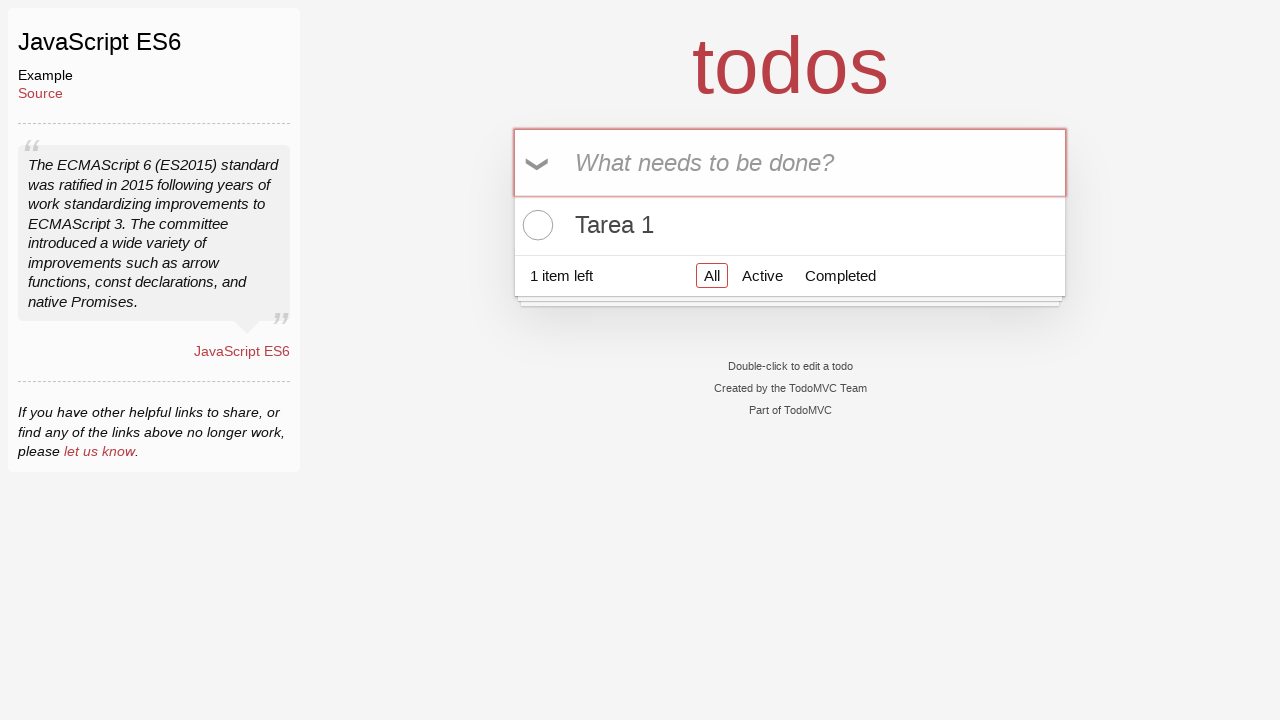

Filled second task 'Tarea 2' in input field on .new-todo
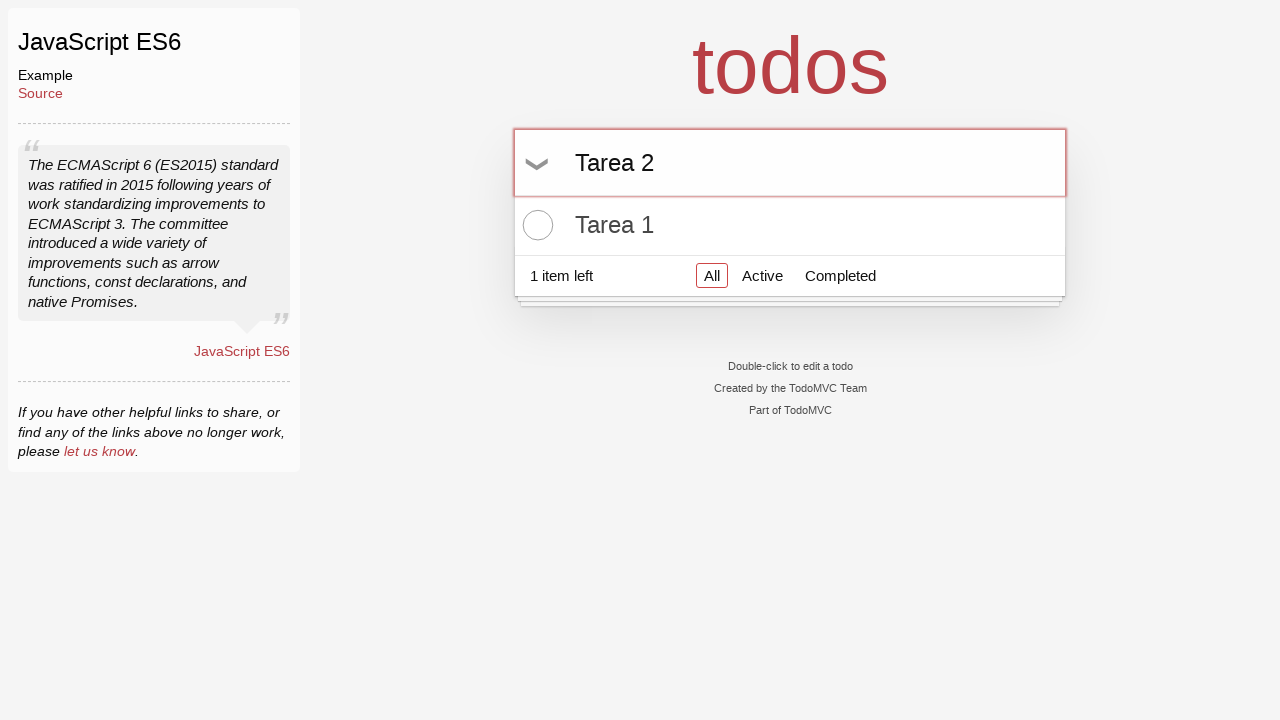

Pressed Enter to add second task on .new-todo
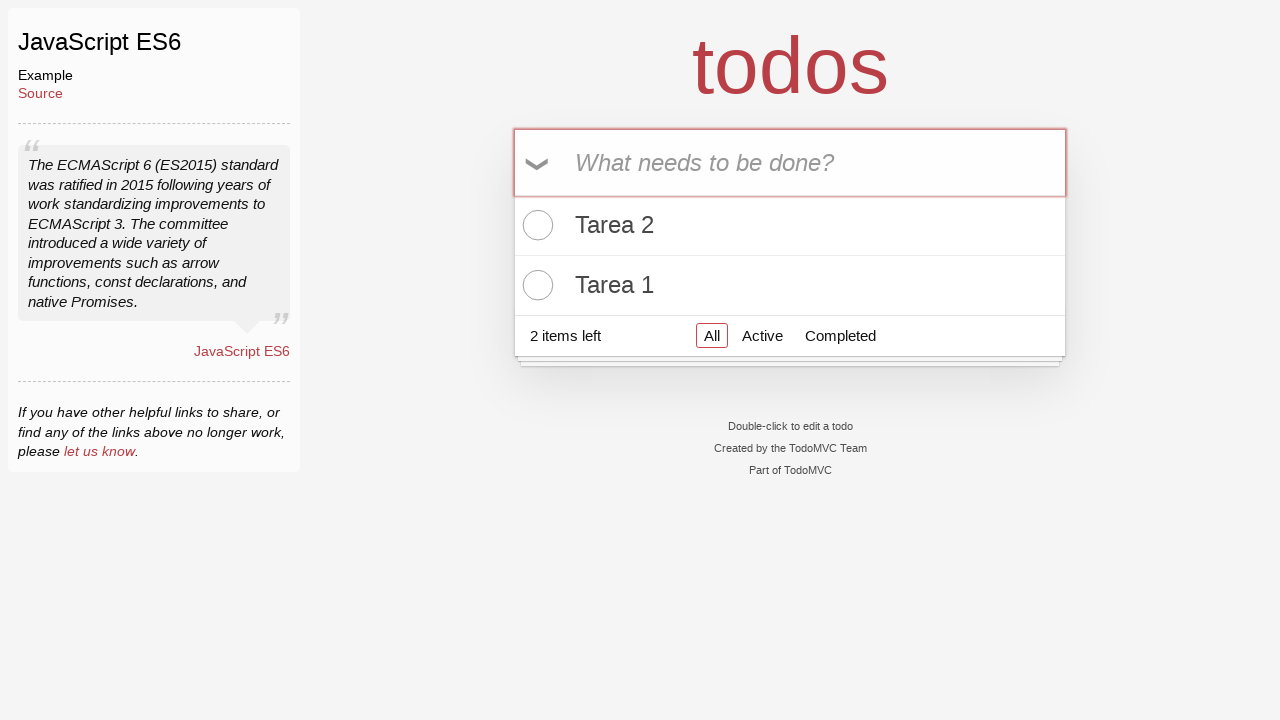

Filled third task 'Tarea 3' in input field on .new-todo
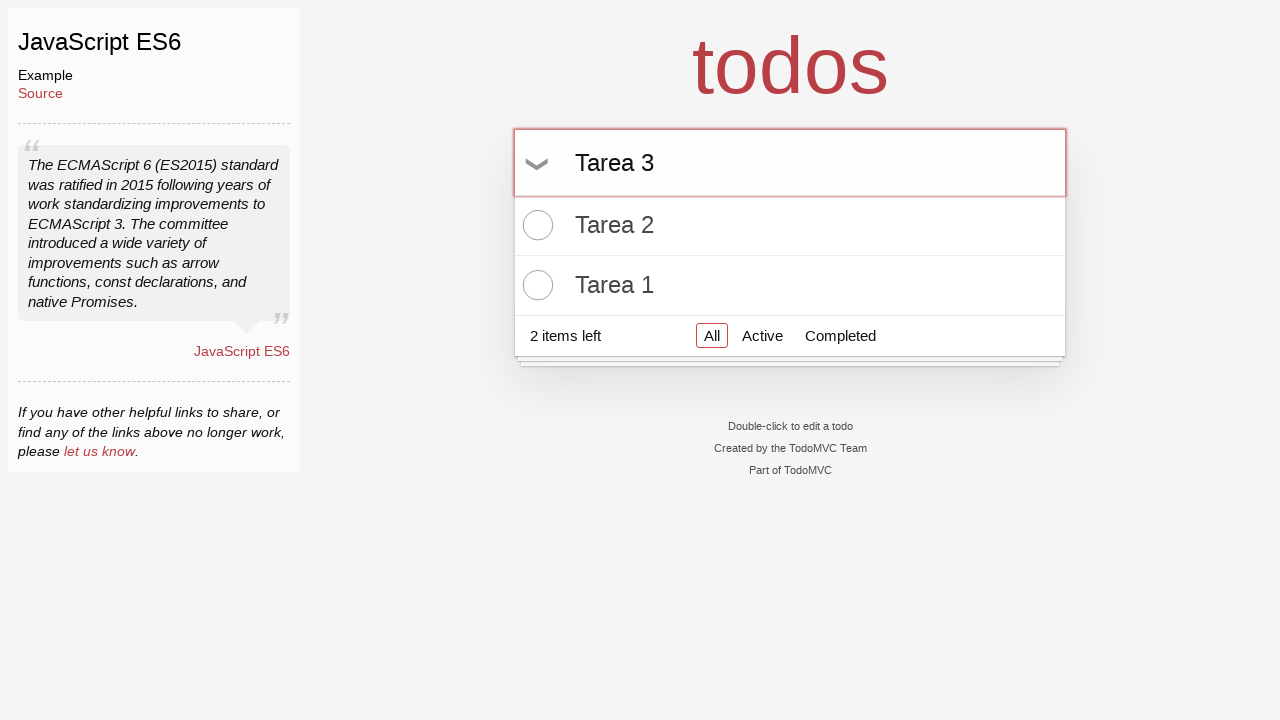

Pressed Enter to add third task on .new-todo
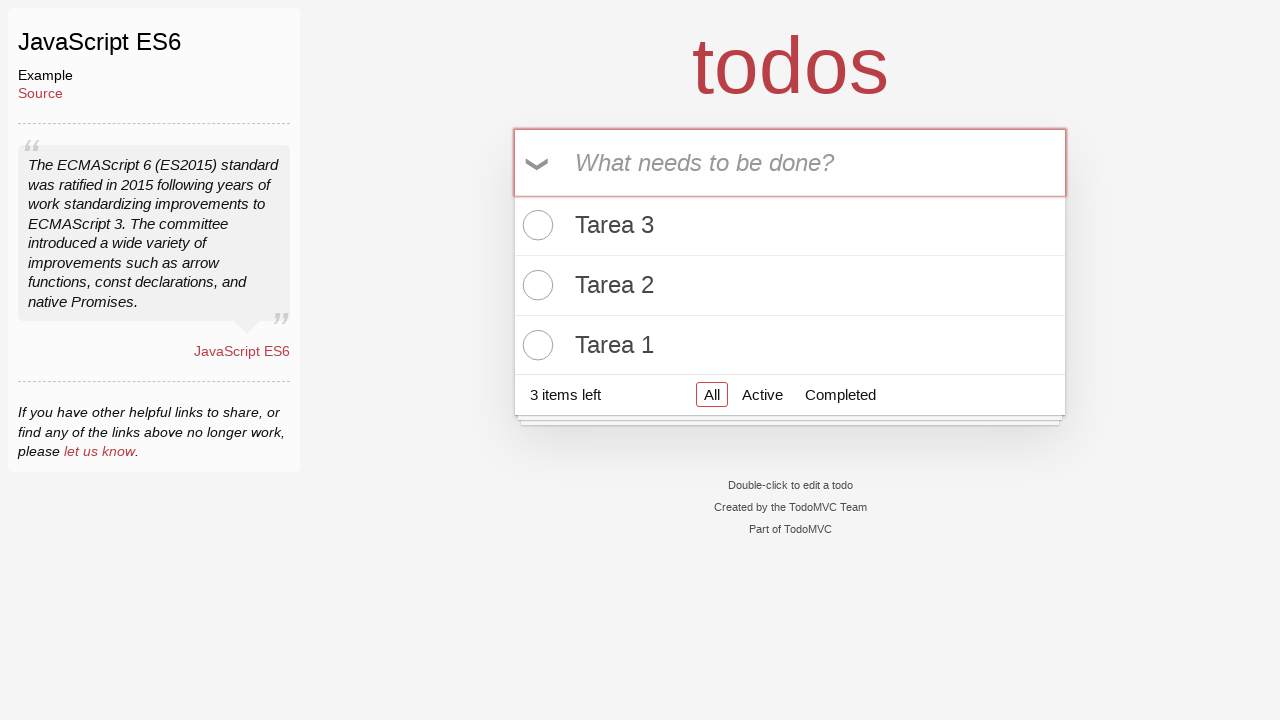

Clicked toggle all button to mark all tasks as completed at (538, 164) on label.toggle-all-label
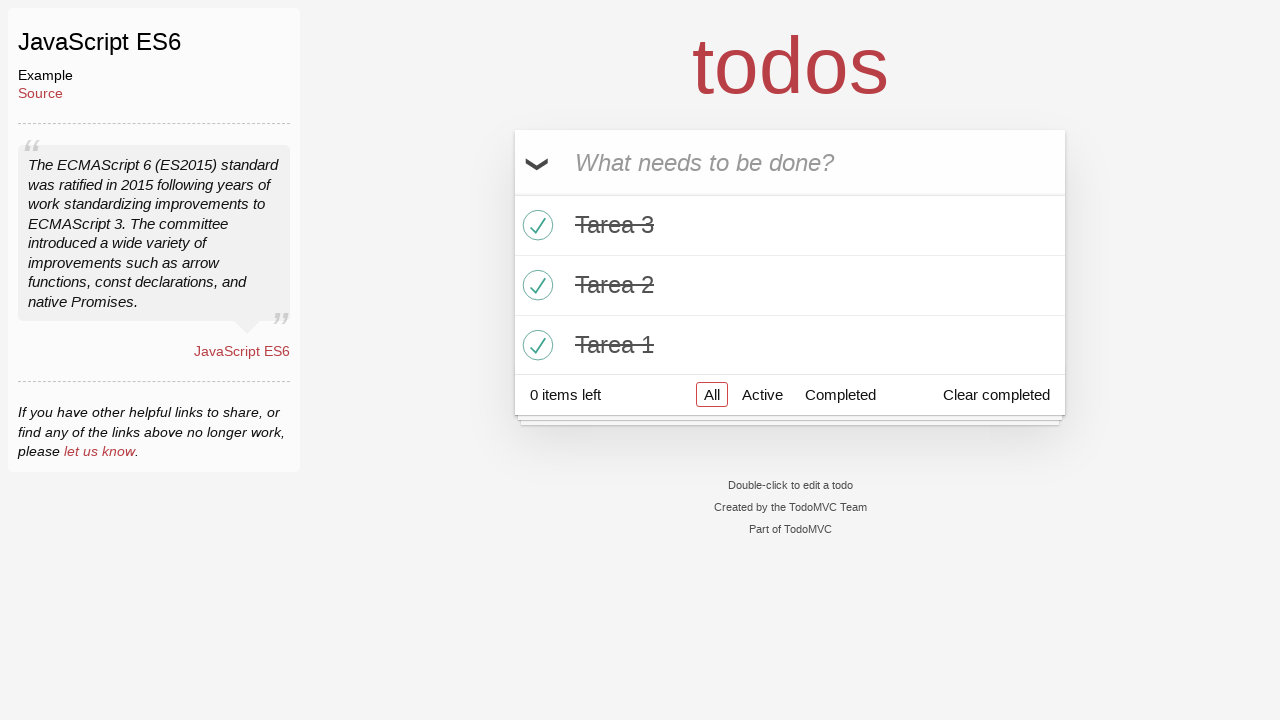

Clicked clear completed button to remove all completed tasks at (996, 395) on .clear-completed
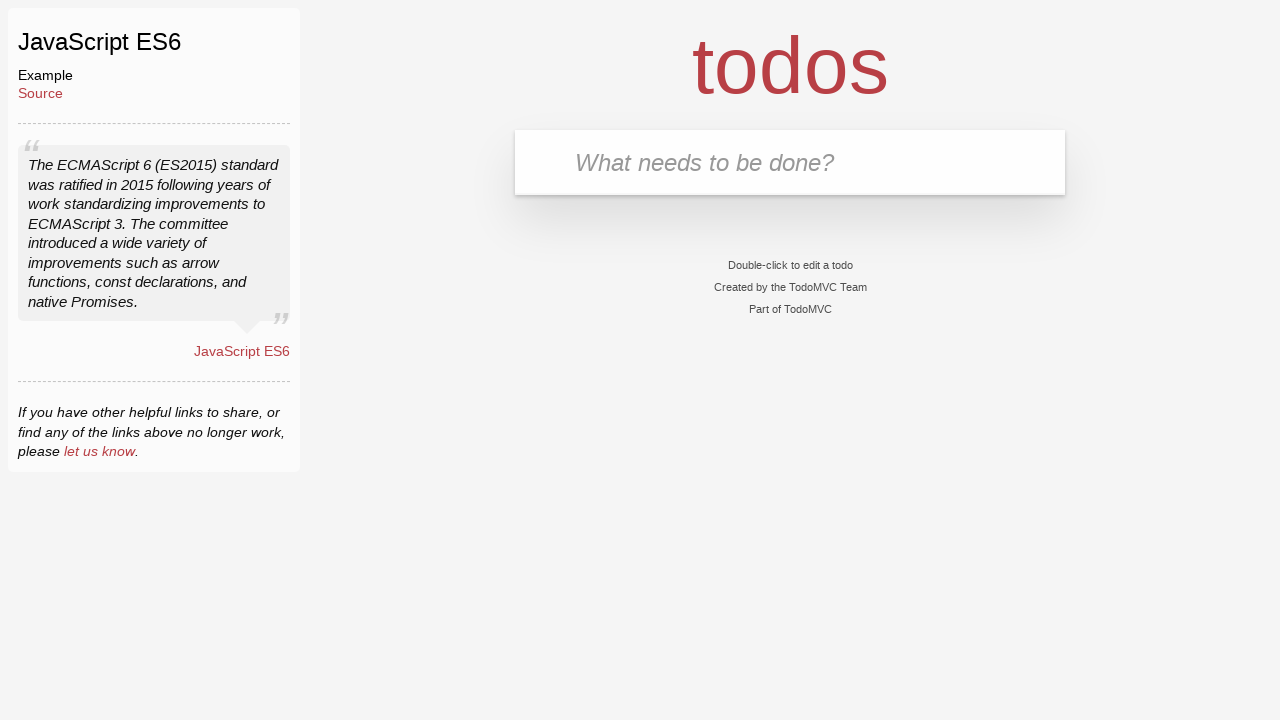

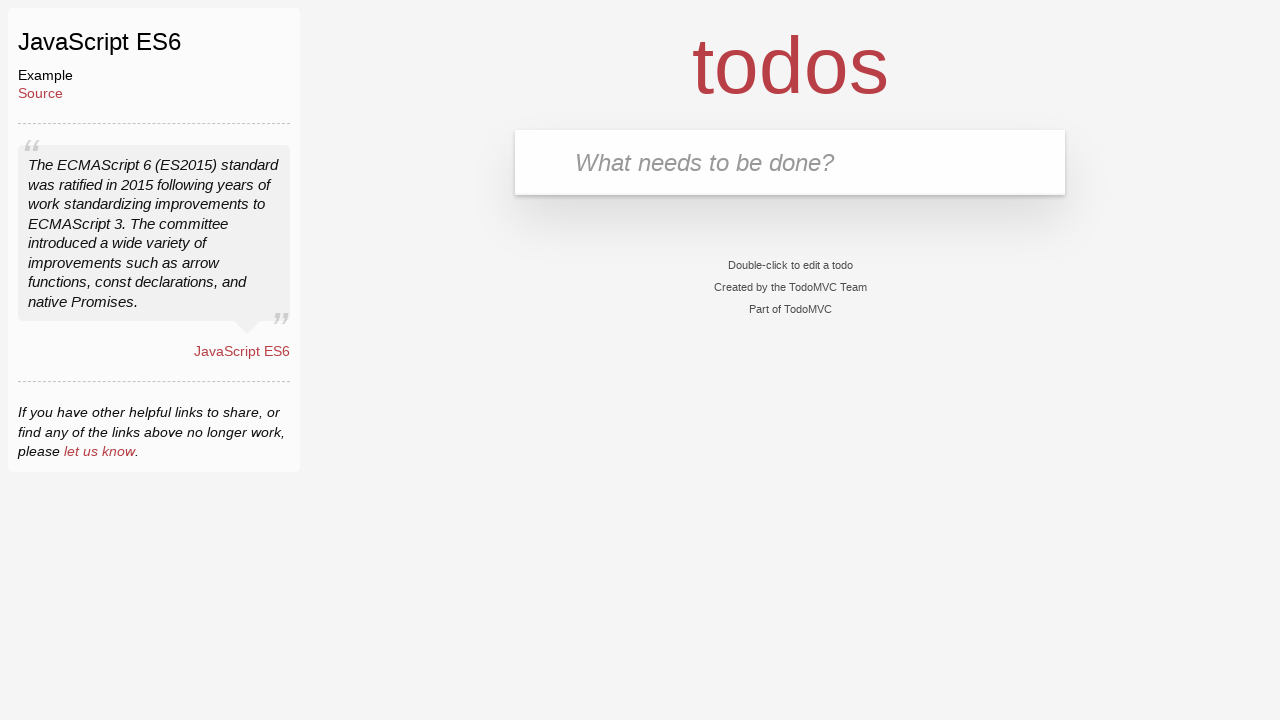